Tests dynamic content loading by clicking a Start button and waiting for dynamically loaded text to appear on the page.

Starting URL: https://the-internet.herokuapp.com/dynamic_loading/2

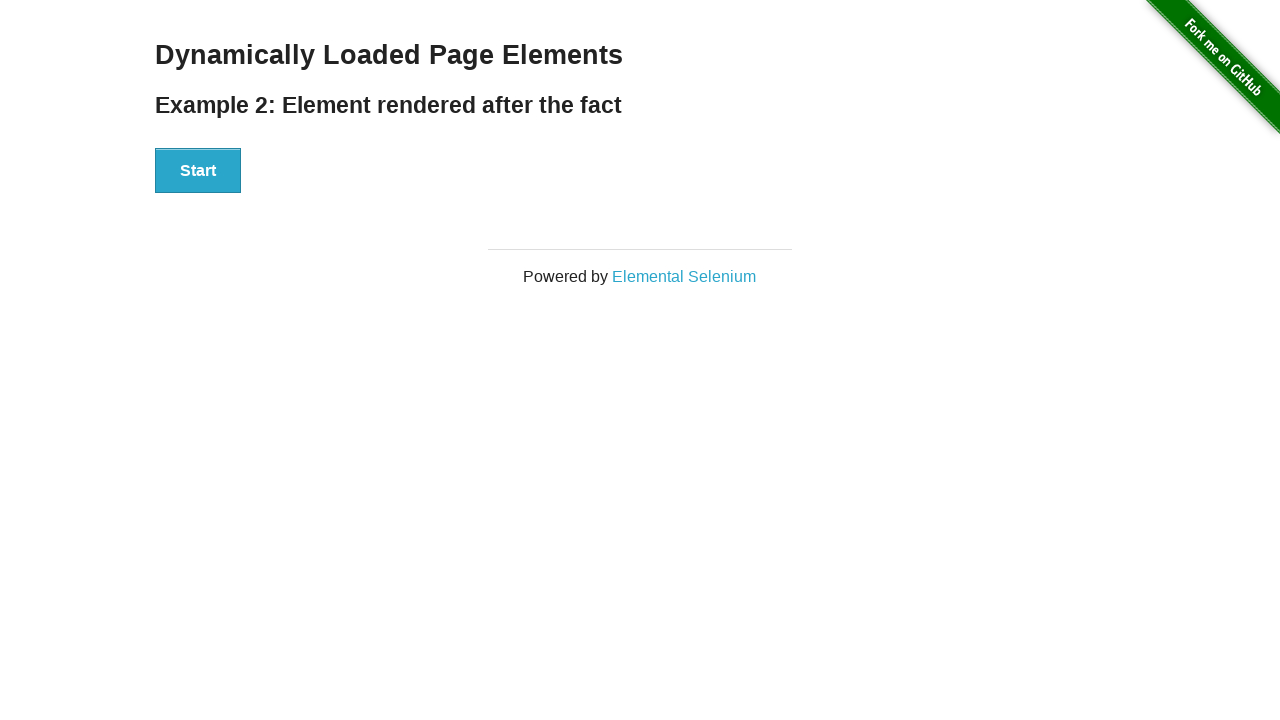

Clicked Start button to trigger dynamic content loading at (198, 171) on xpath=//button[text()='Start']
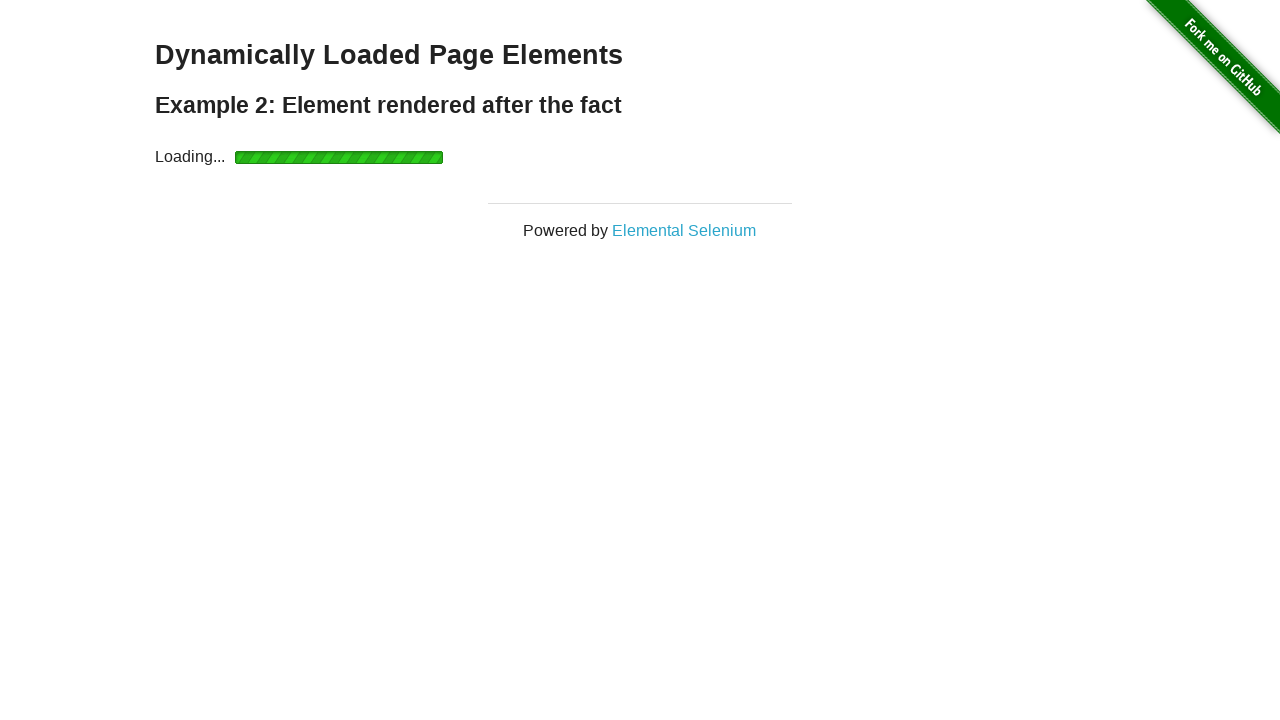

Dynamically loaded text appeared and became visible
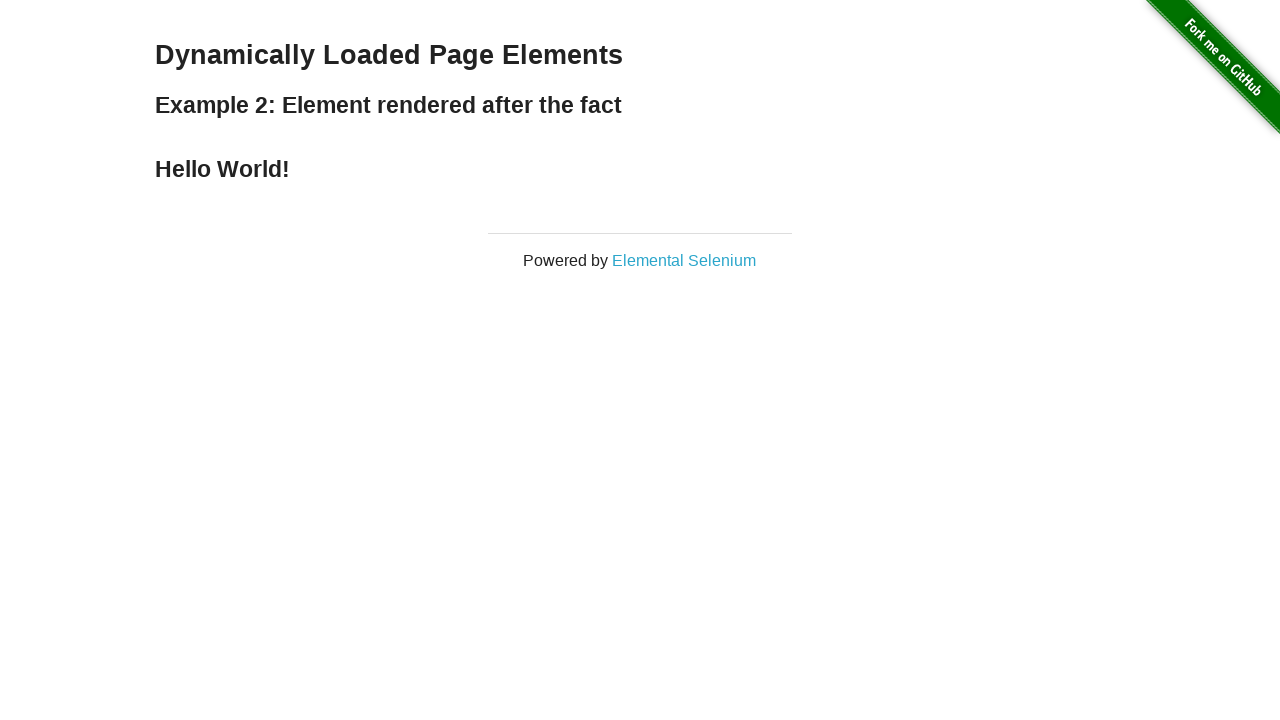

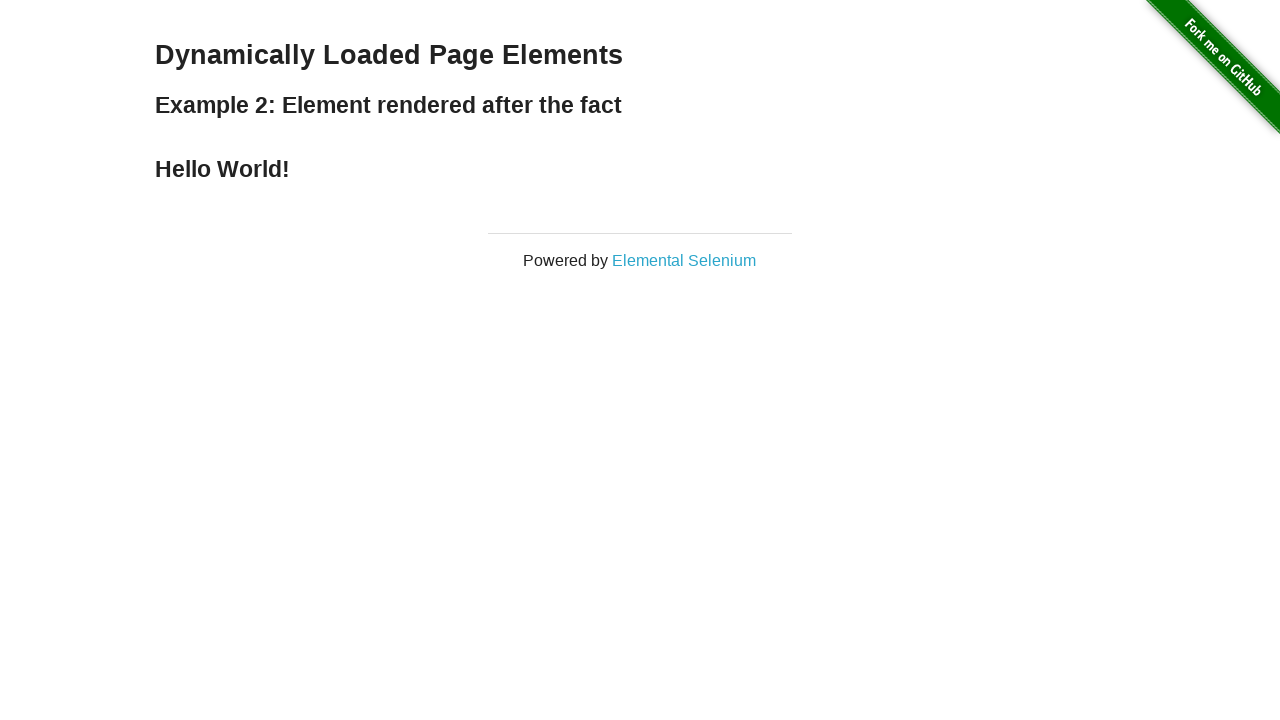